Tests drag and drop functionality on jQuery UI demo page by dragging an element from source to target within an iframe

Starting URL: https://jqueryui.com/droppable/

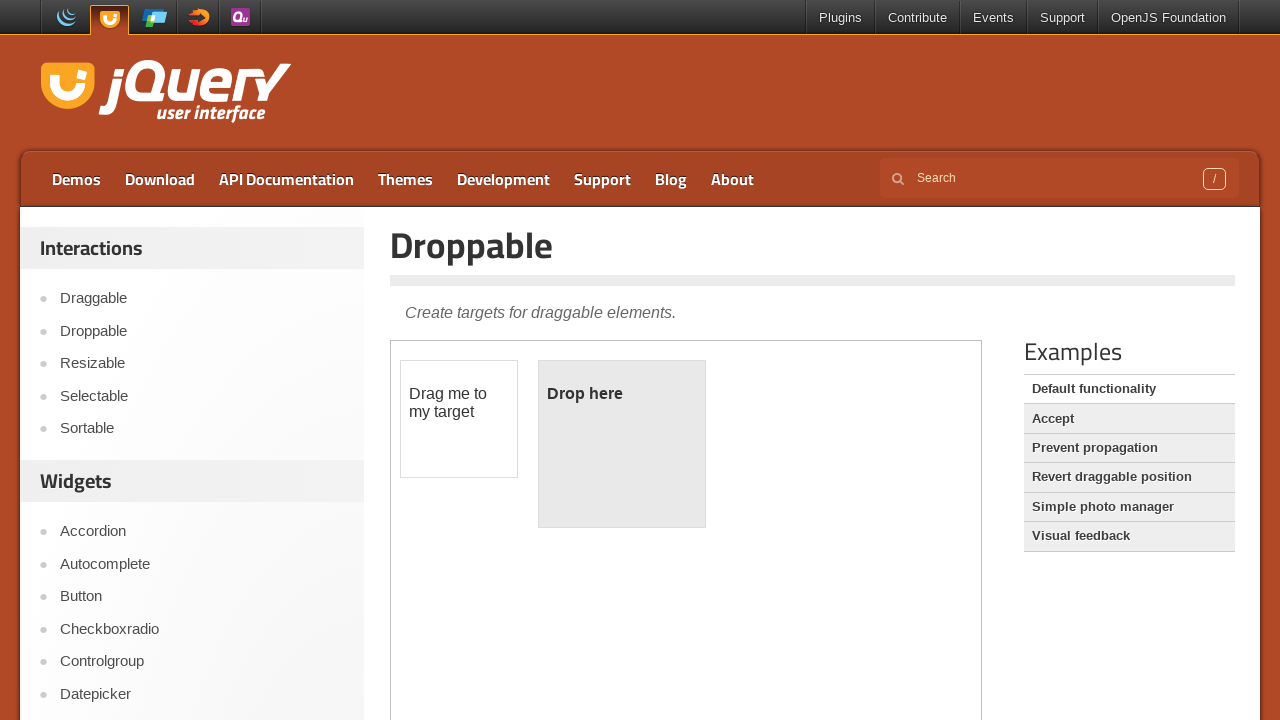

Located the demo iframe
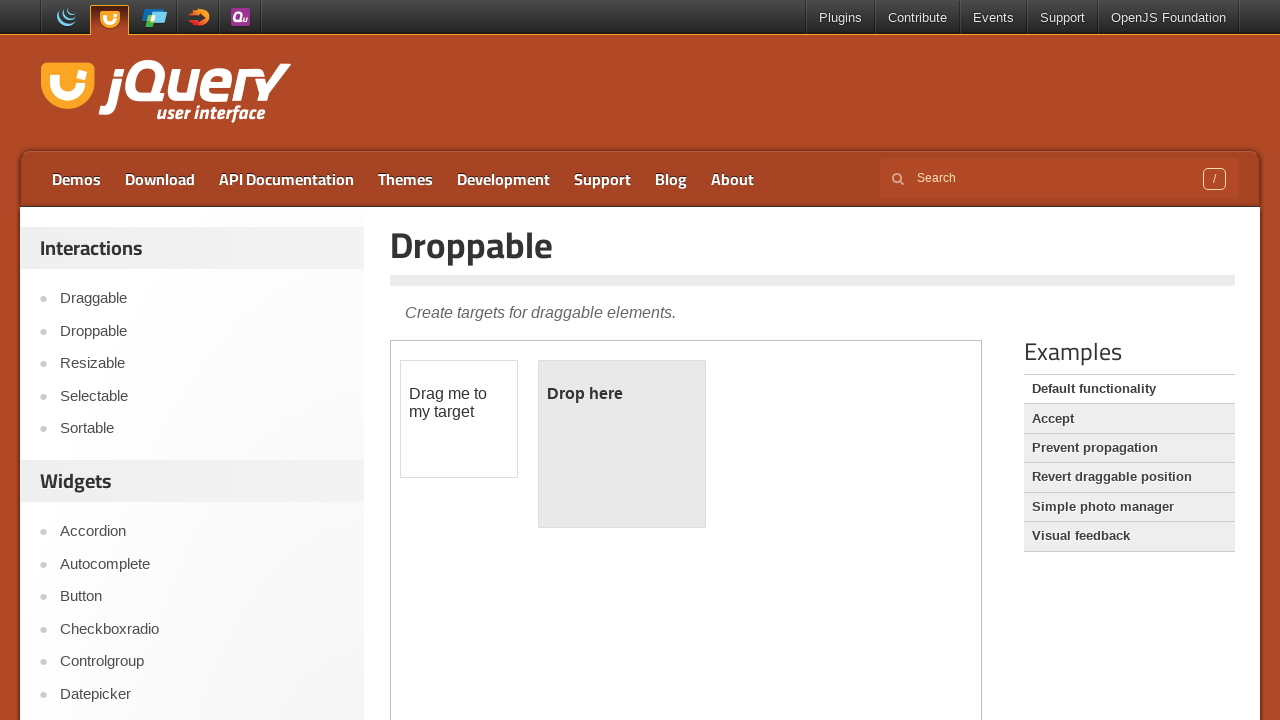

Located the draggable element within the iframe
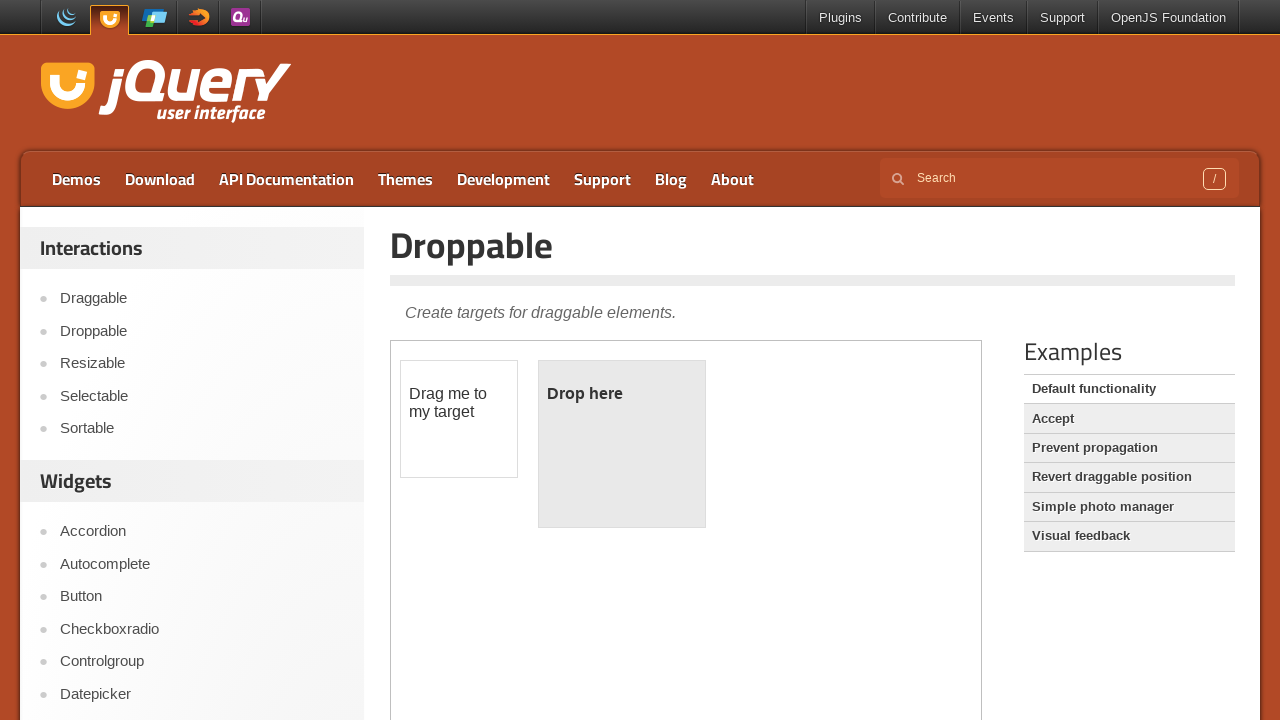

Located the droppable target element within the iframe
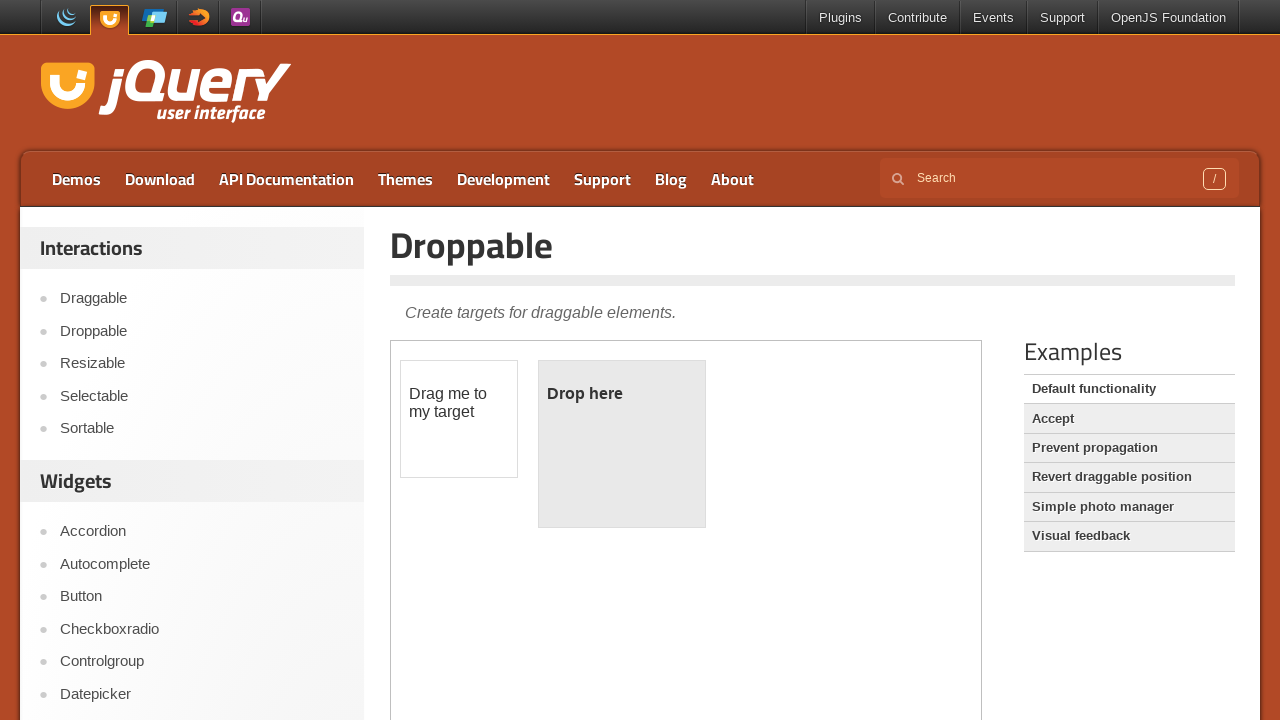

Dragged element from source to target location at (622, 444)
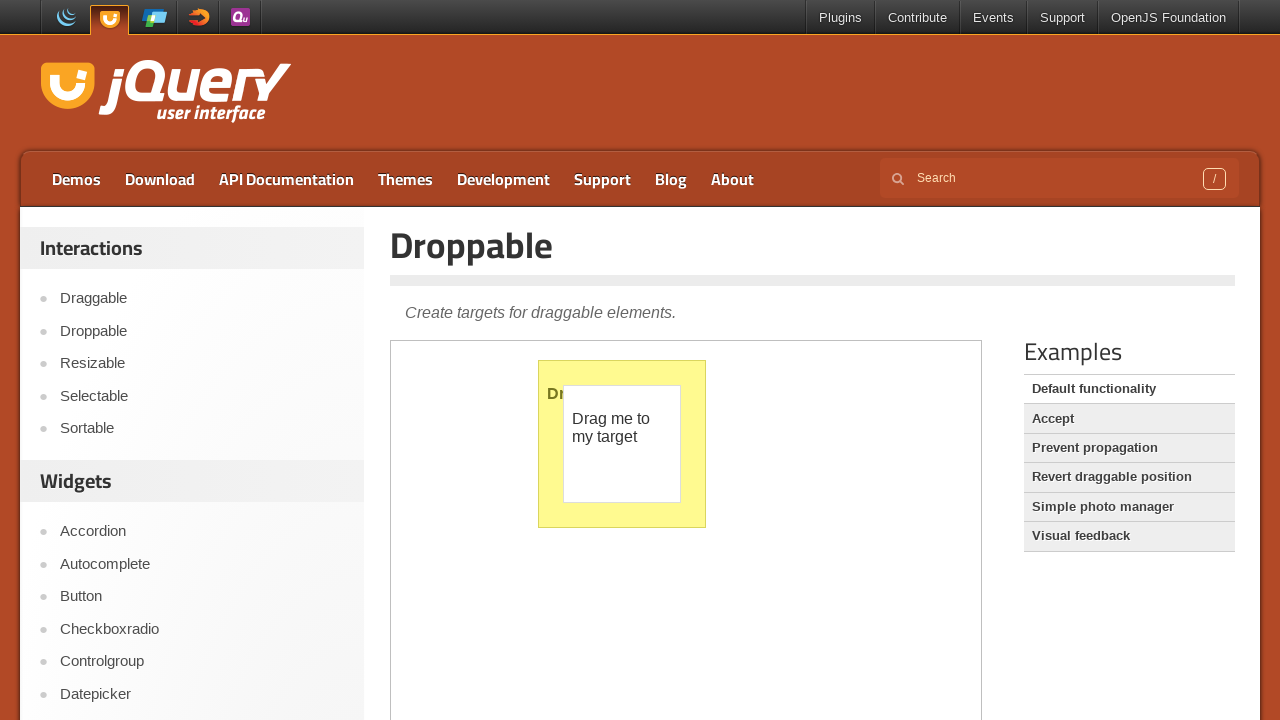

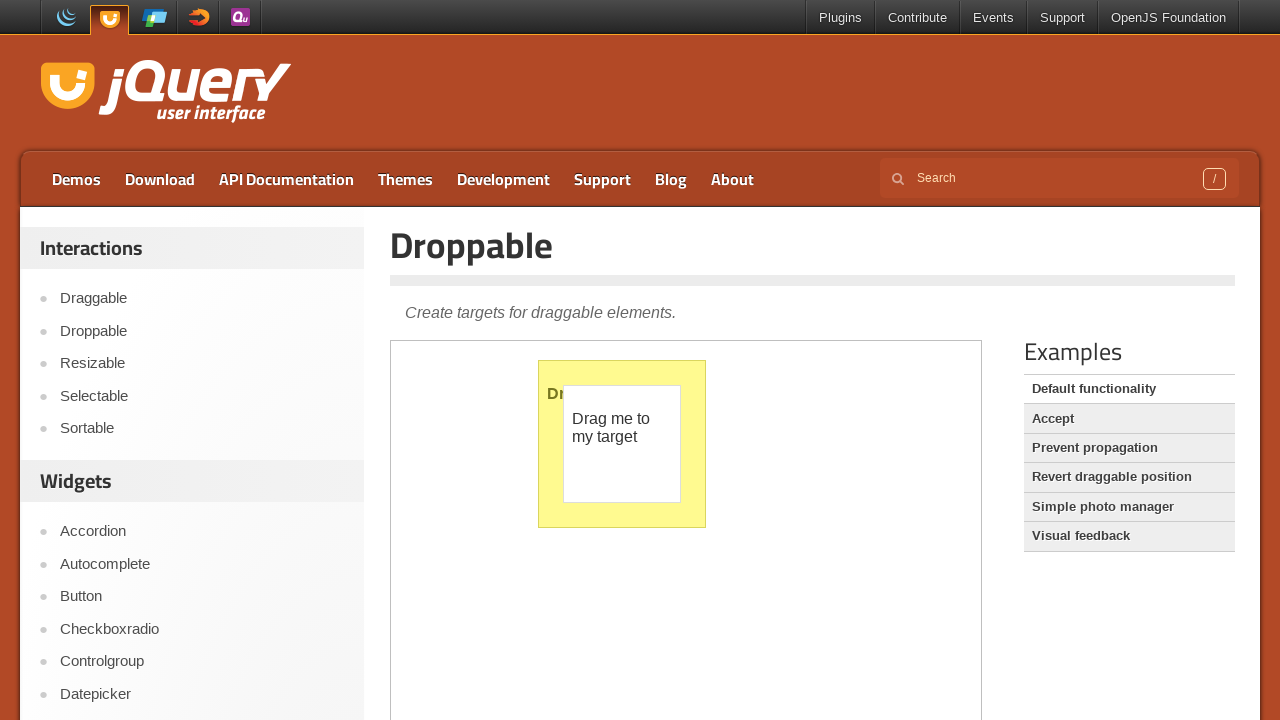